Tests navigation through a book catalog by clicking on individual book links to view details, navigating back to the listing, and then proceeding to the next page of results.

Starting URL: https://books.toscrape.com/

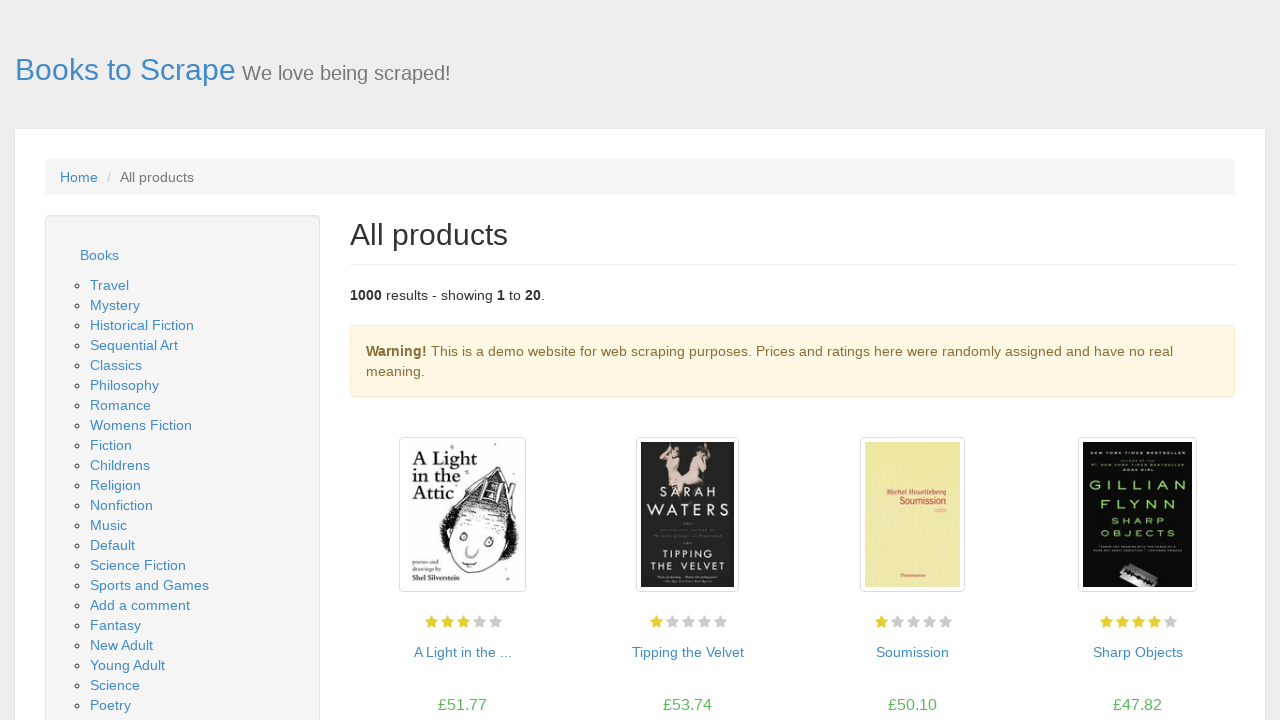

Waited for book catalog to load
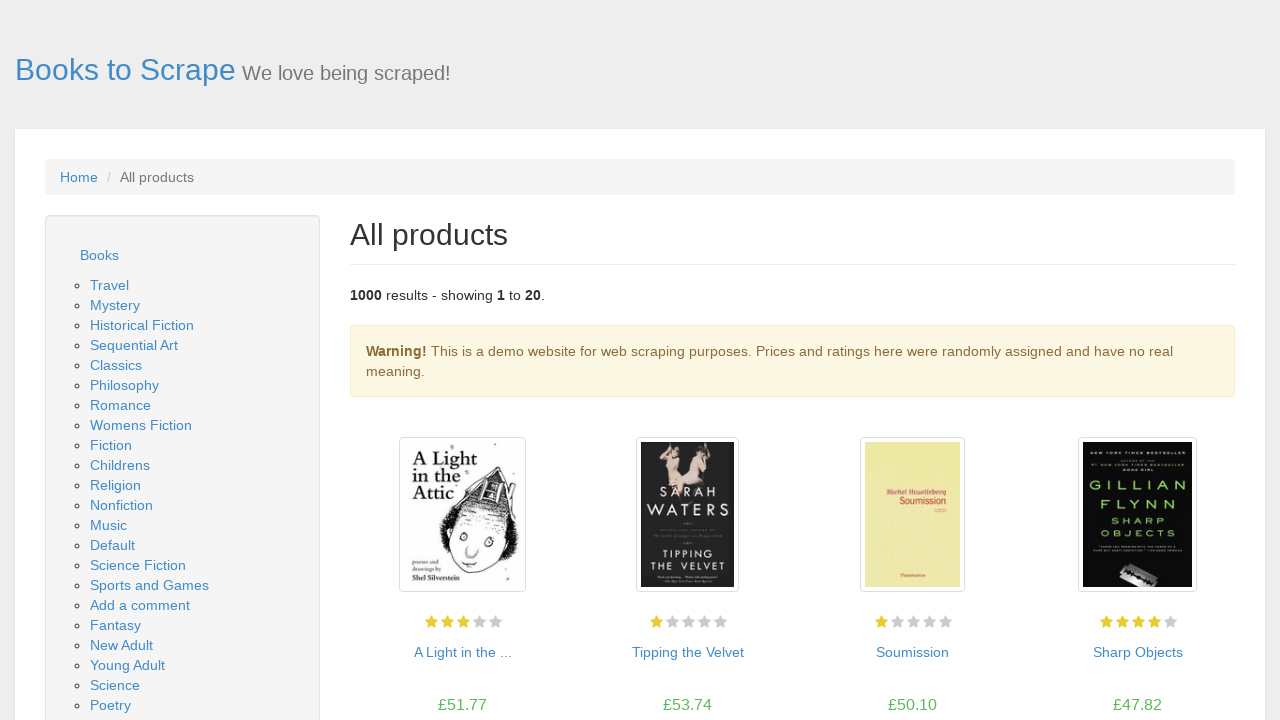

Found 20 books on the page
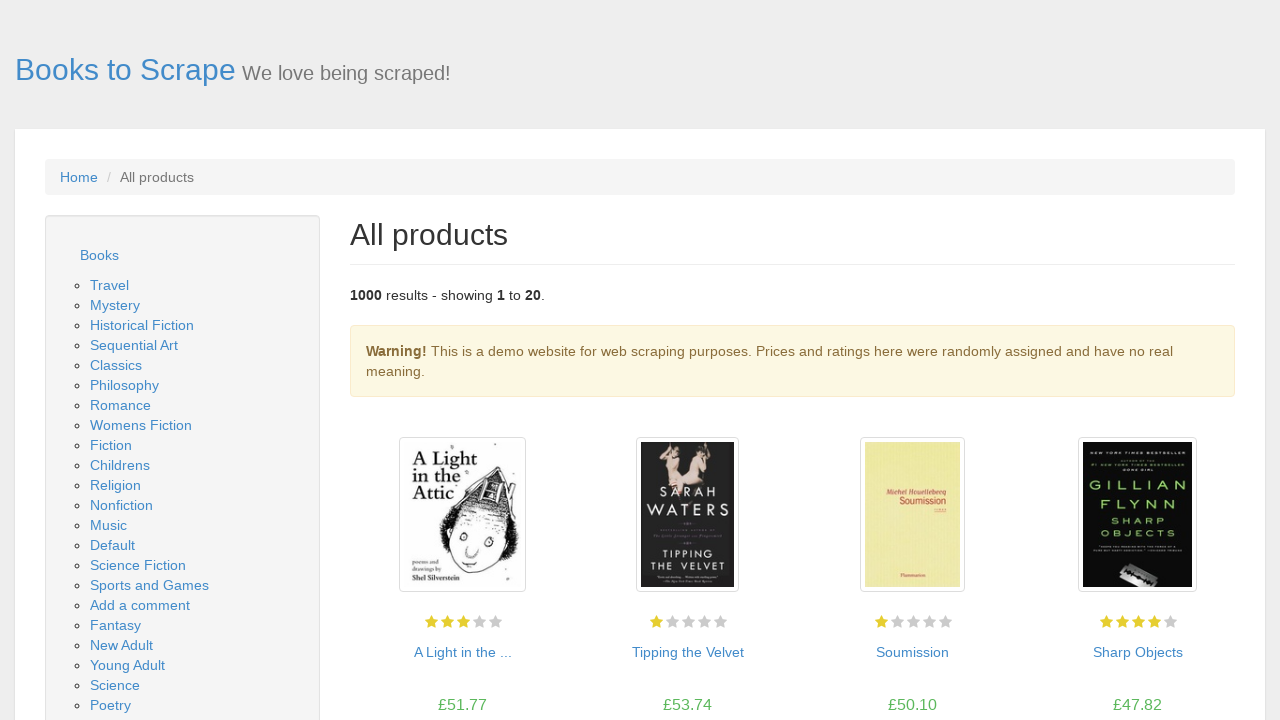

Clicked on book 1 to view details at (462, 652) on article.product_pod h3 a >> nth=0
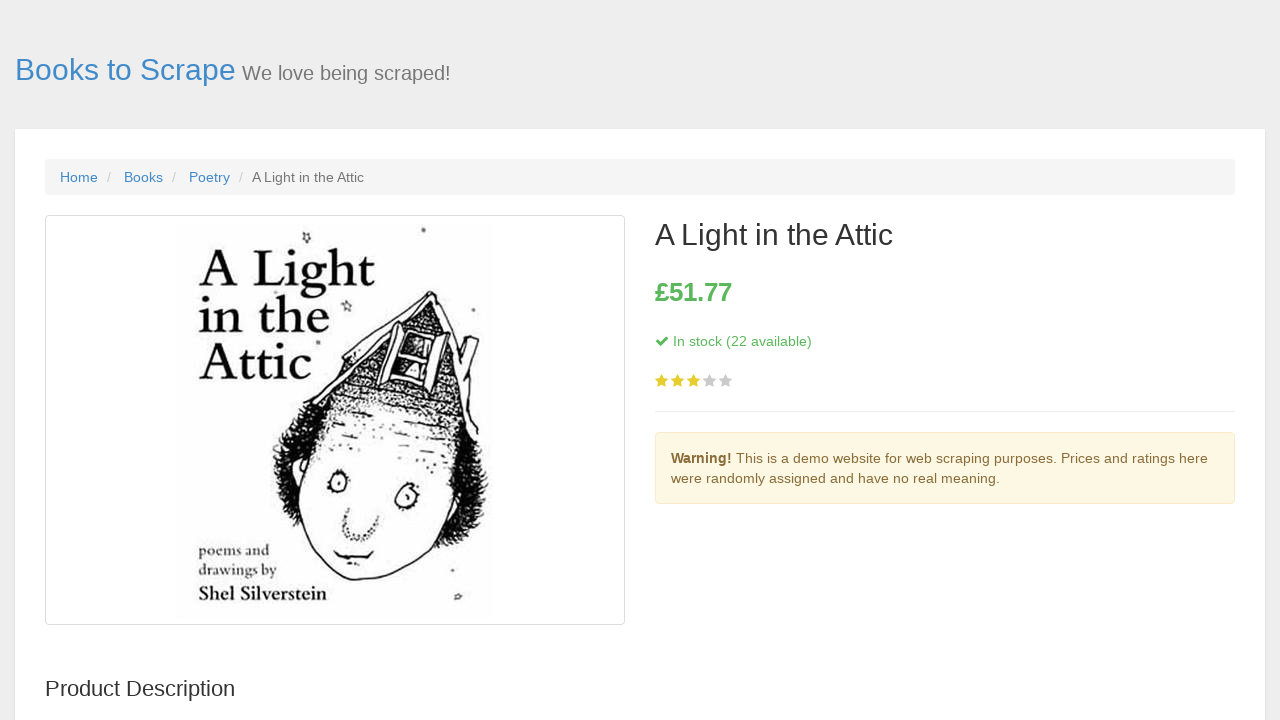

Book 1 detail page loaded
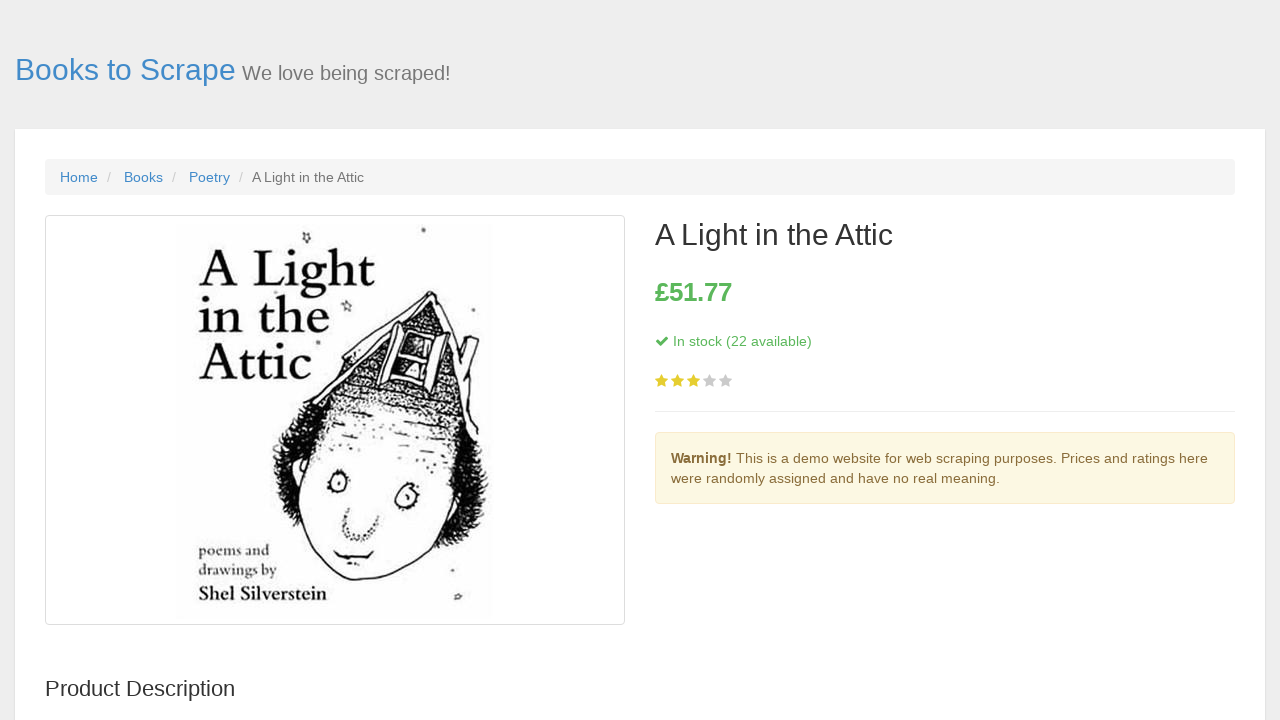

Navigated back to catalog from book 1
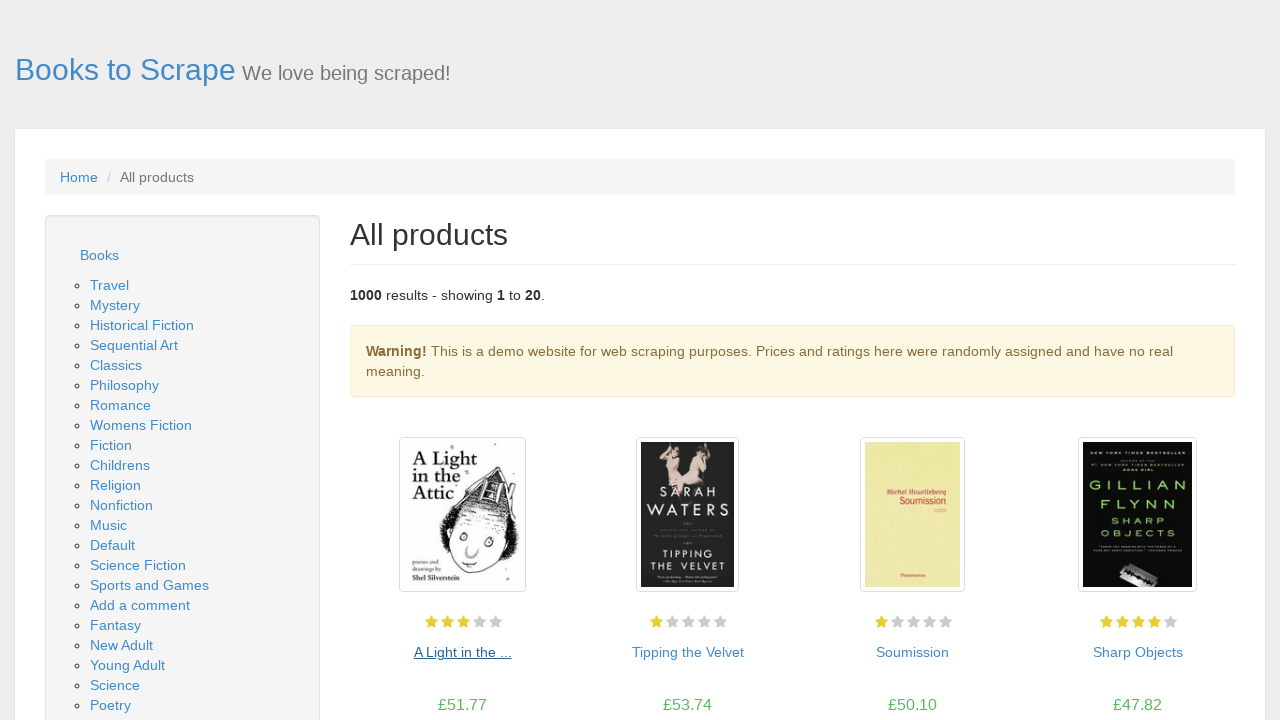

Book catalog reloaded after navigation back
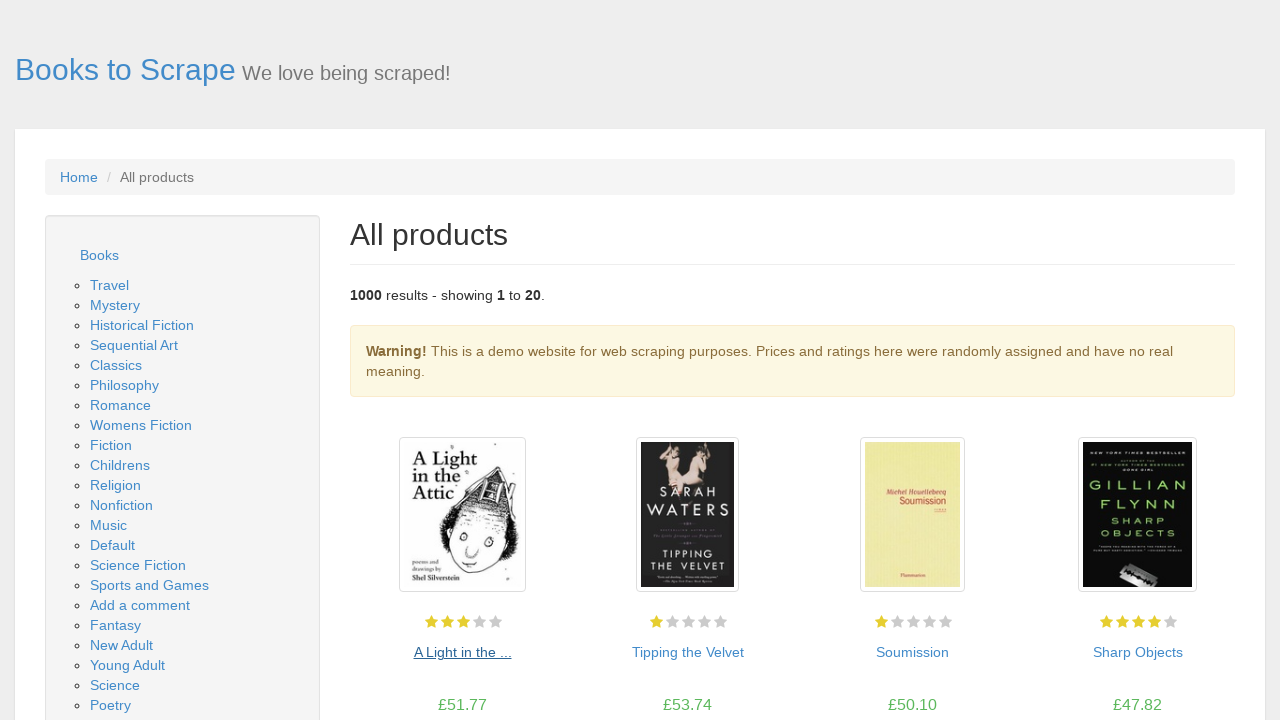

Clicked on book 2 to view details at (688, 652) on article.product_pod h3 a >> nth=1
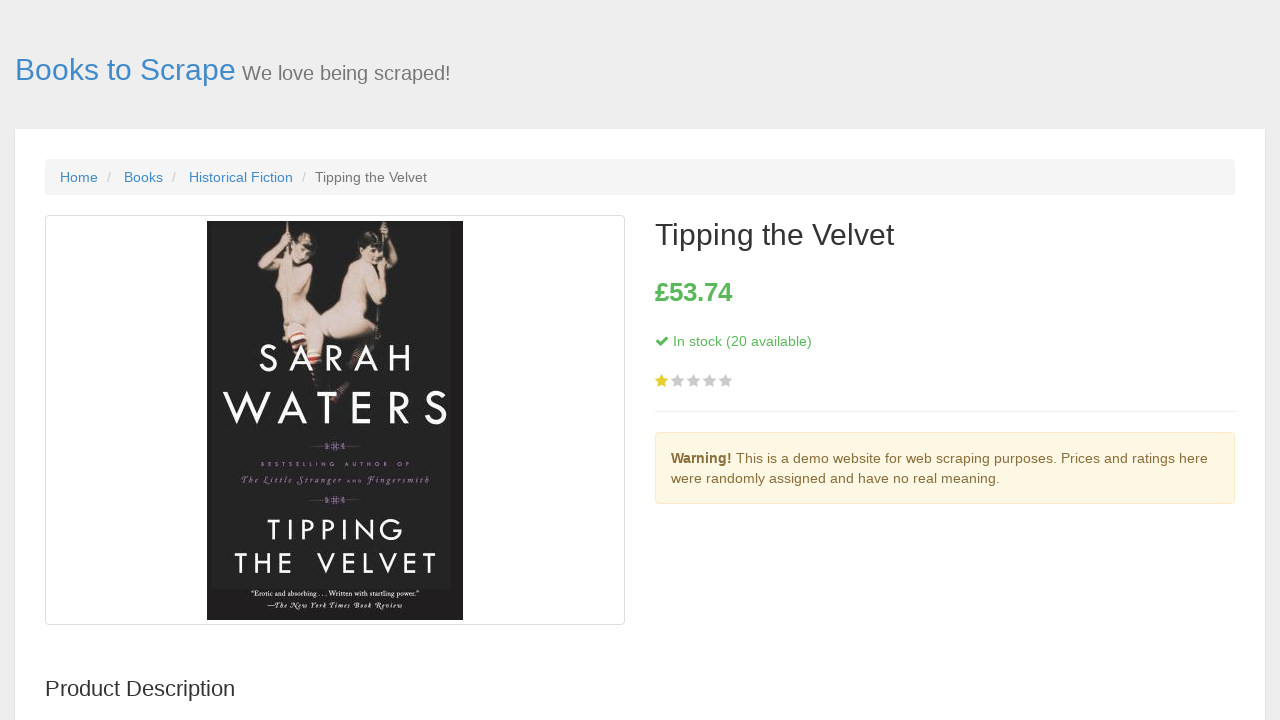

Book 2 detail page loaded
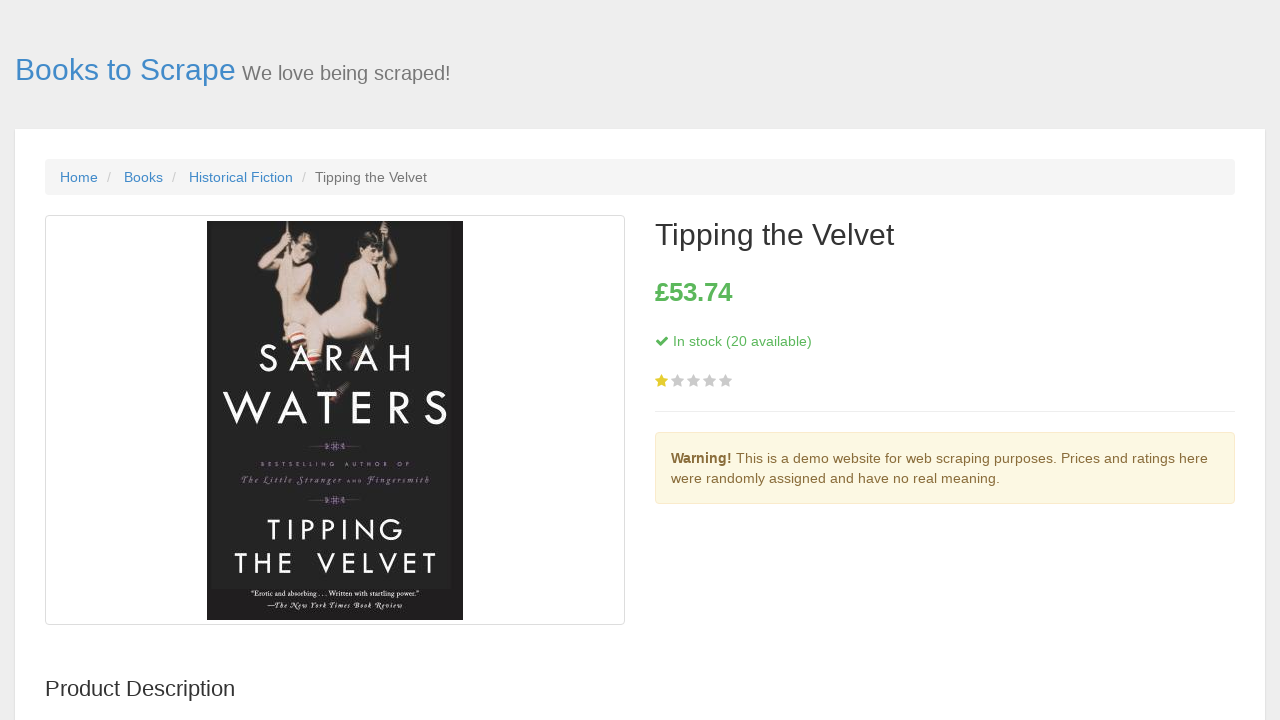

Navigated back to catalog from book 2
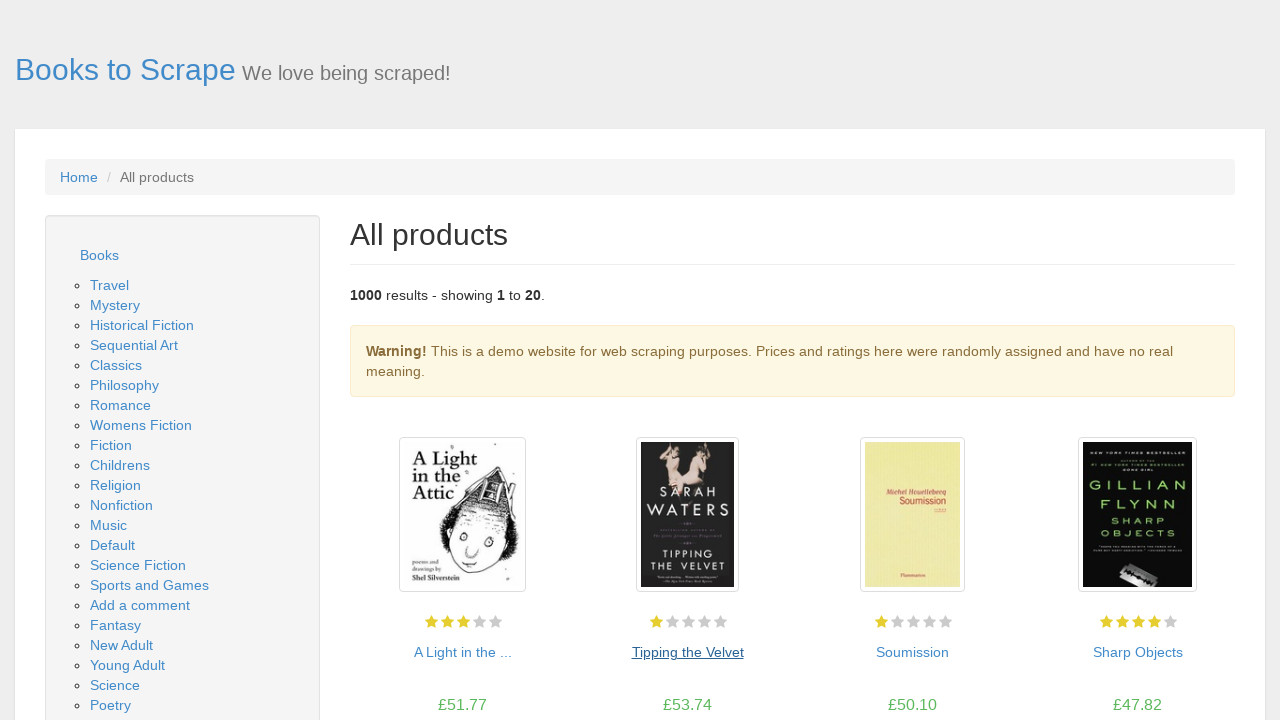

Book catalog reloaded after navigation back
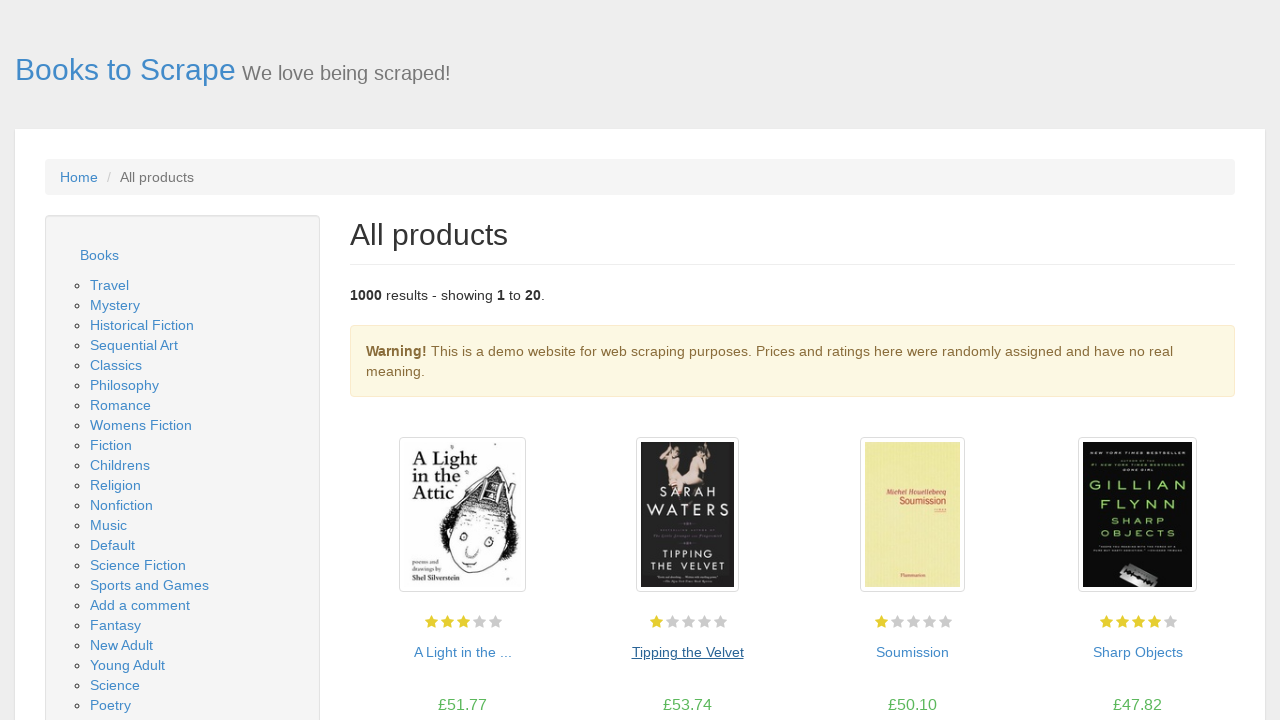

Clicked on book 3 to view details at (912, 652) on article.product_pod h3 a >> nth=2
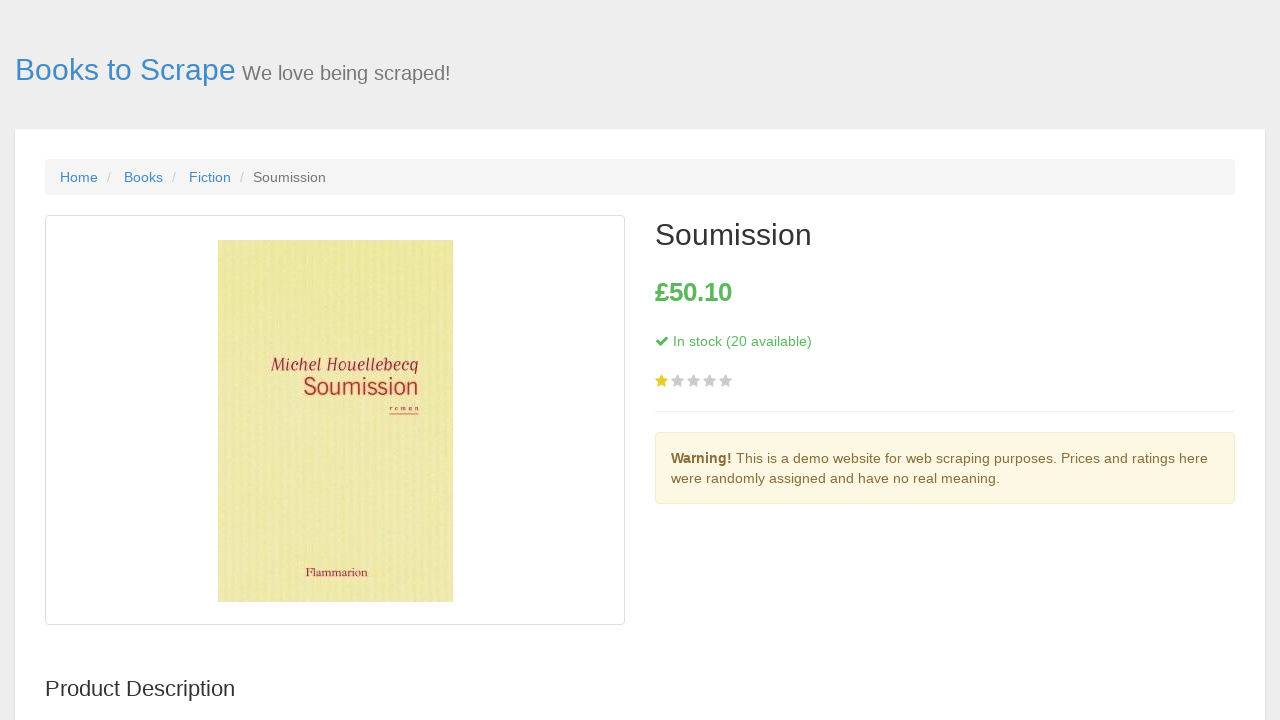

Book 3 detail page loaded
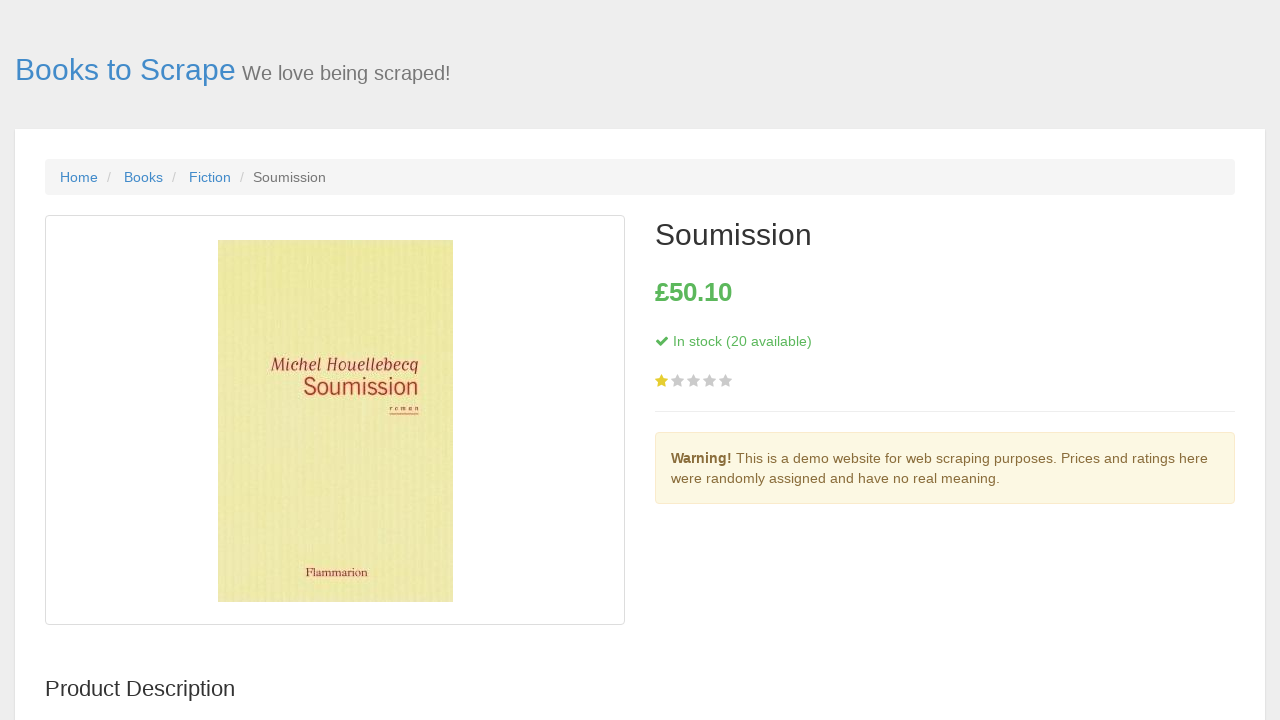

Navigated back to catalog from book 3
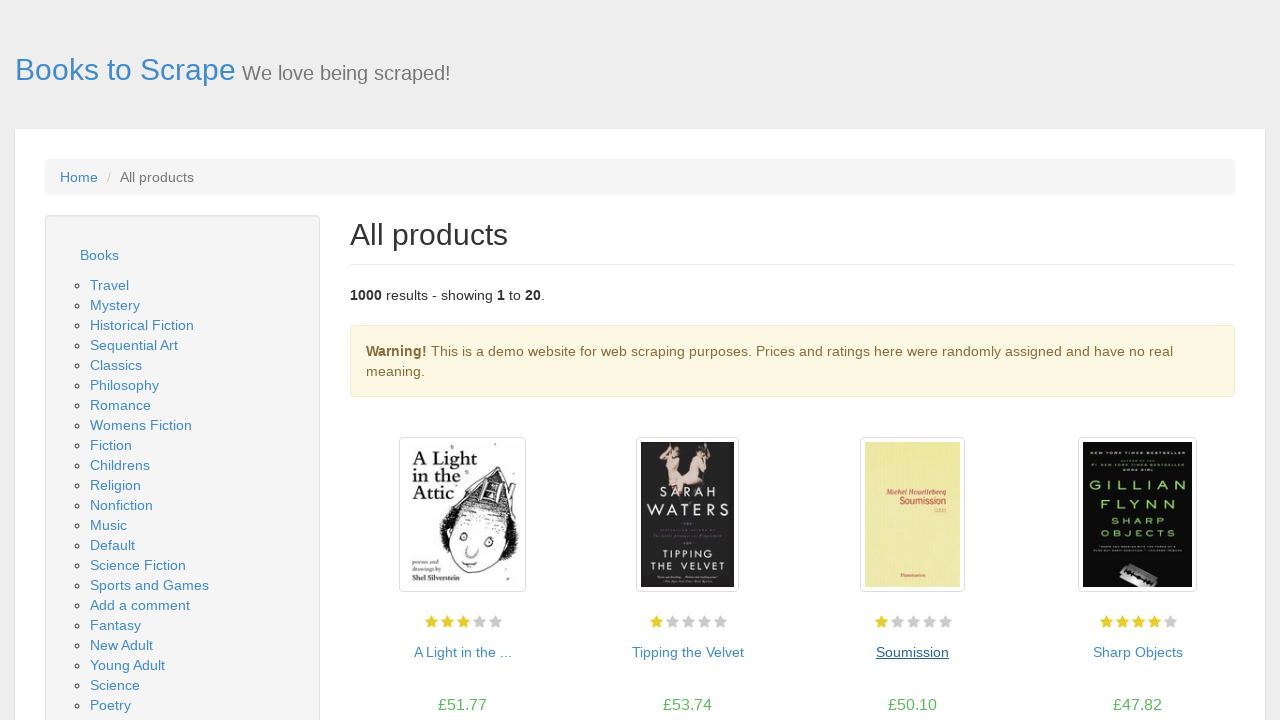

Book catalog reloaded after navigation back
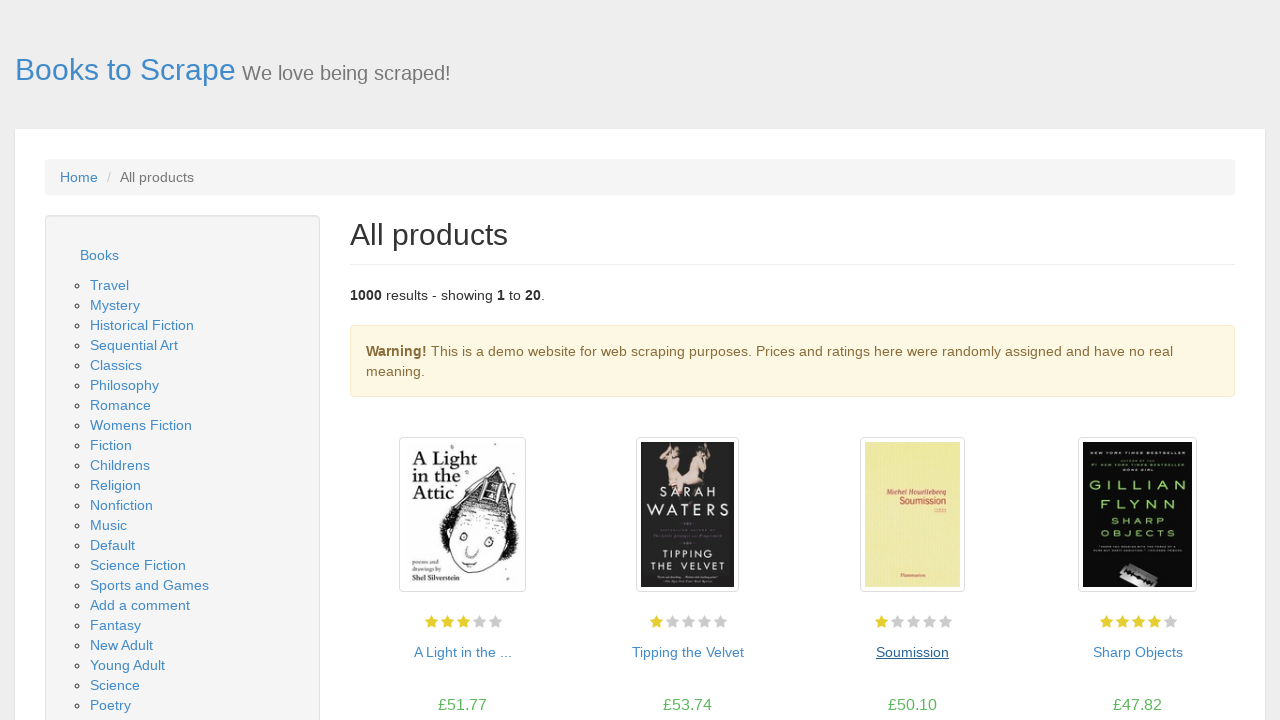

Clicked 'next' button to proceed to next page at (1206, 654) on li.next a
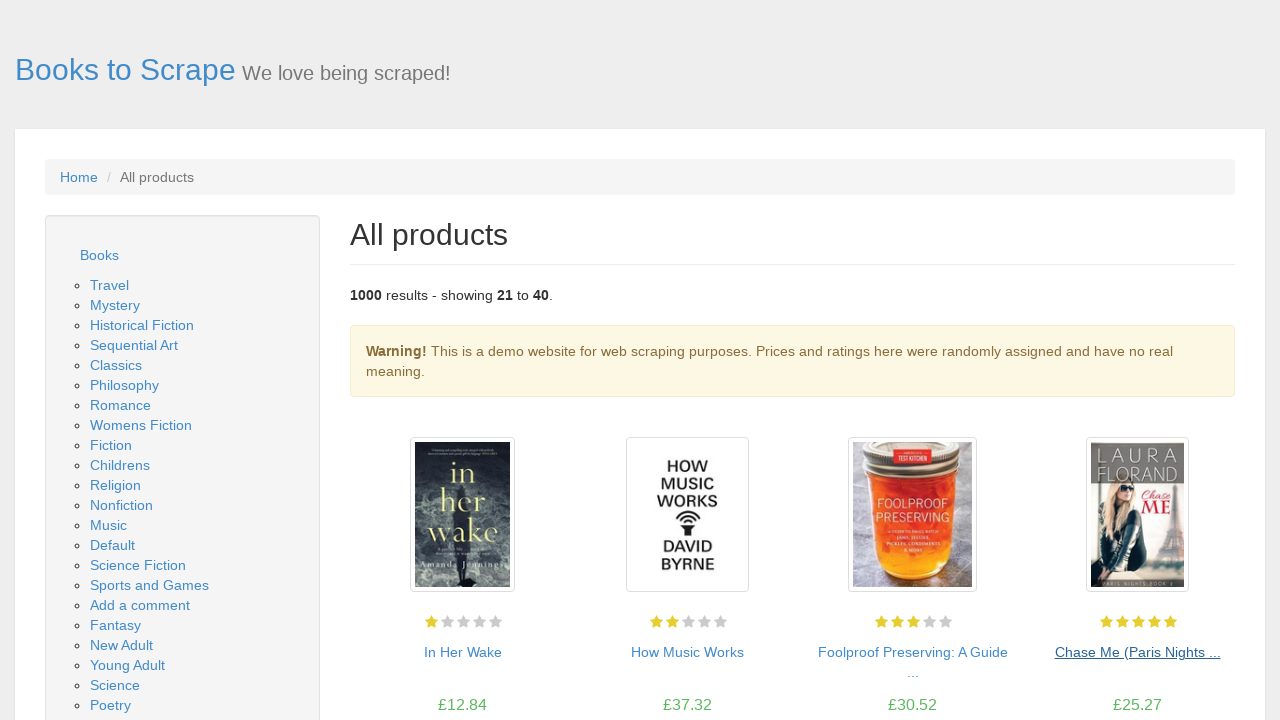

Next page of catalog loaded successfully
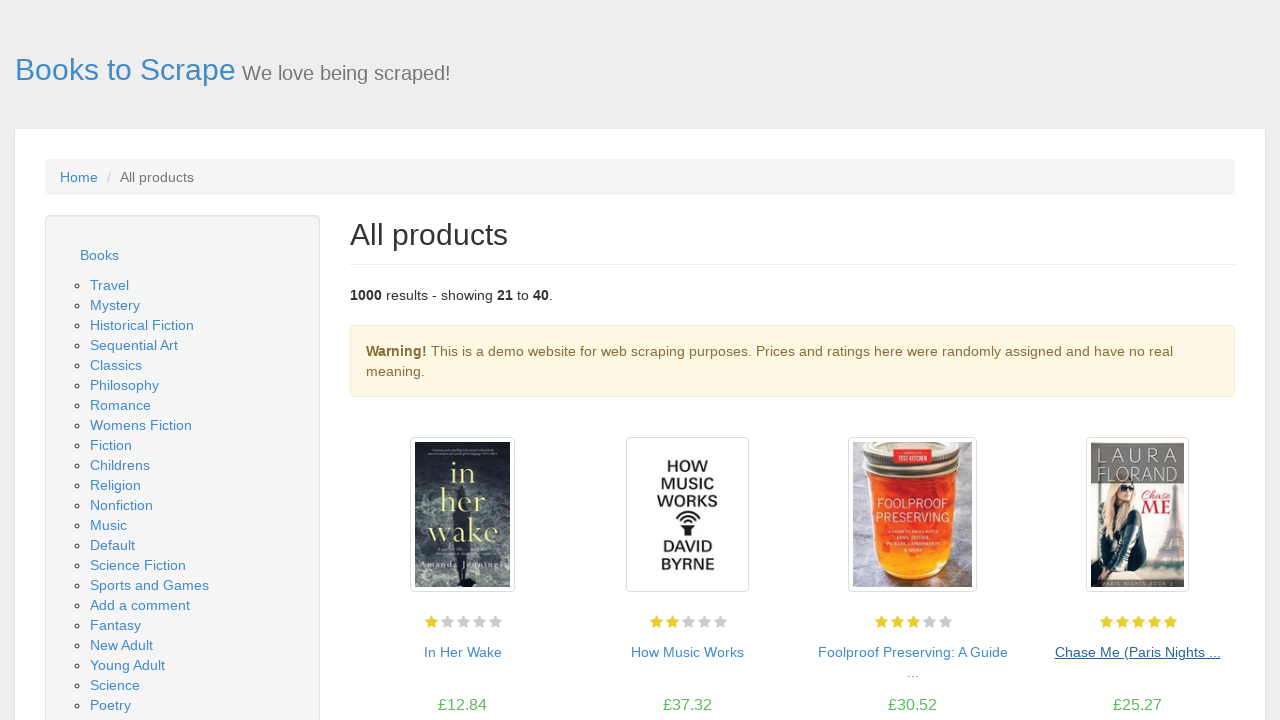

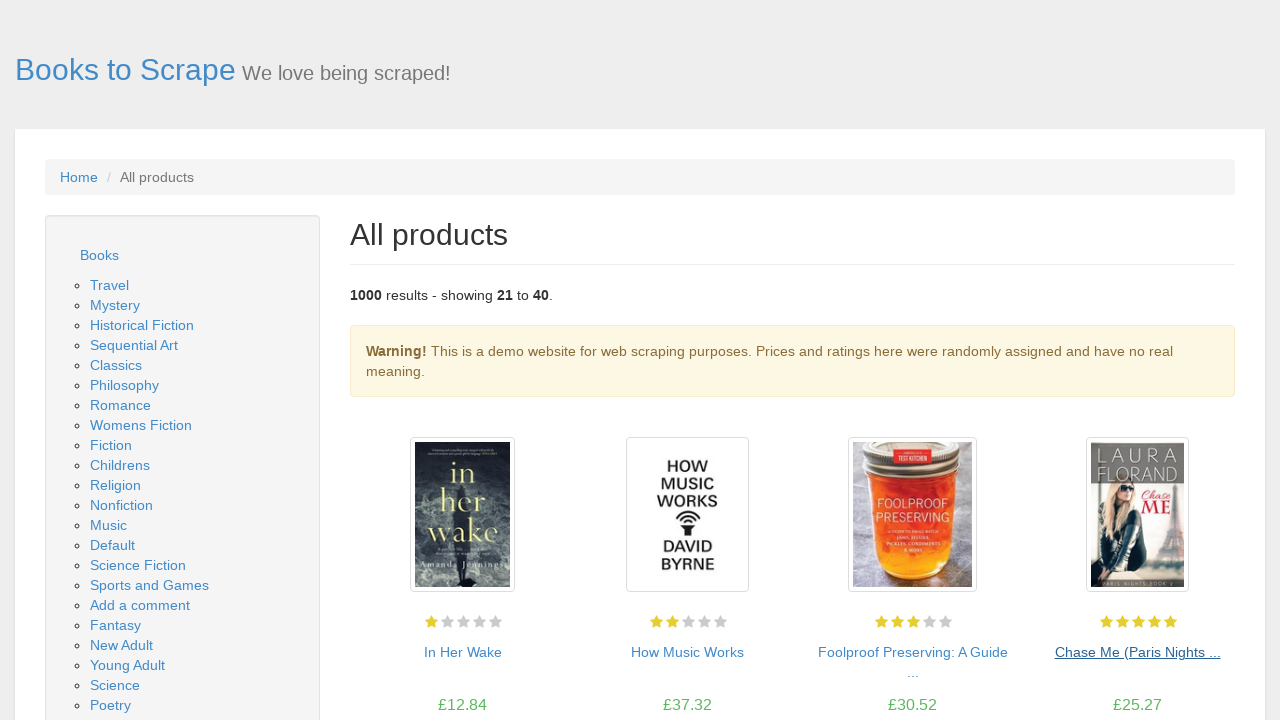